Waits for a price to reach $100, clicks book button, then solves a mathematical challenge by extracting a value, calculating the result, and submitting the answer

Starting URL: http://suninjuly.github.io/explicit_wait2.html

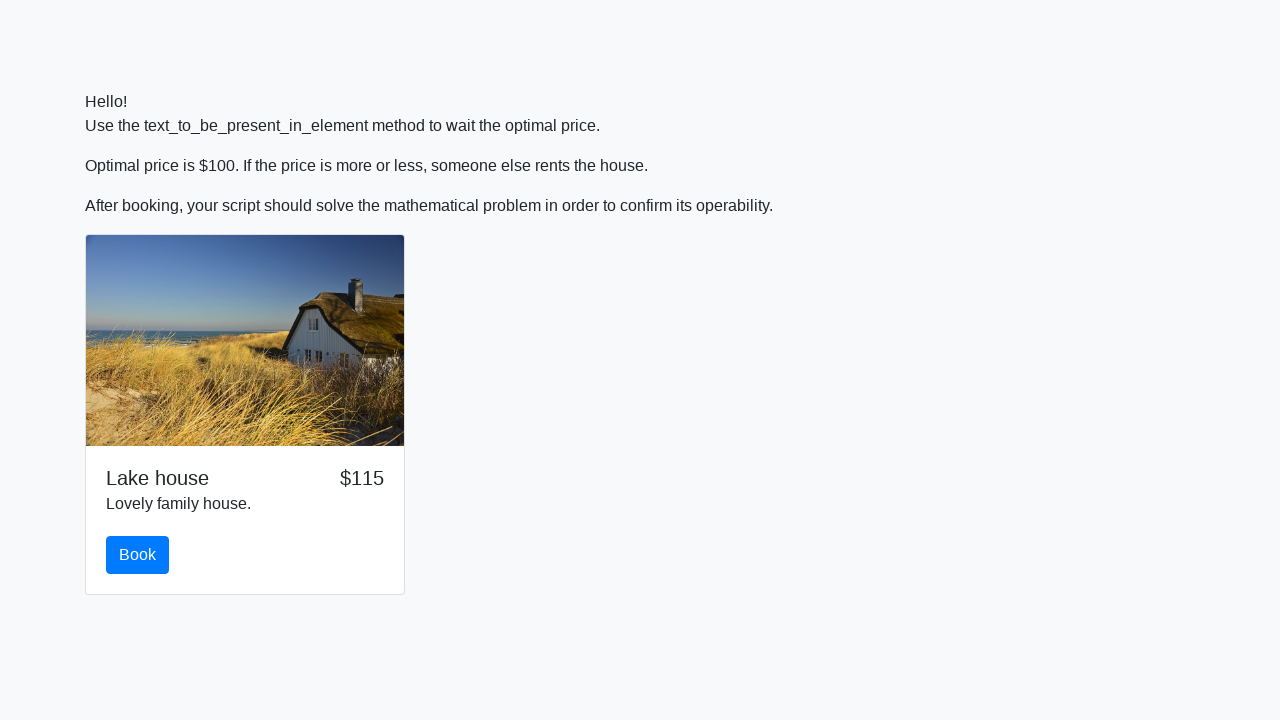

Waited for price to reach $100
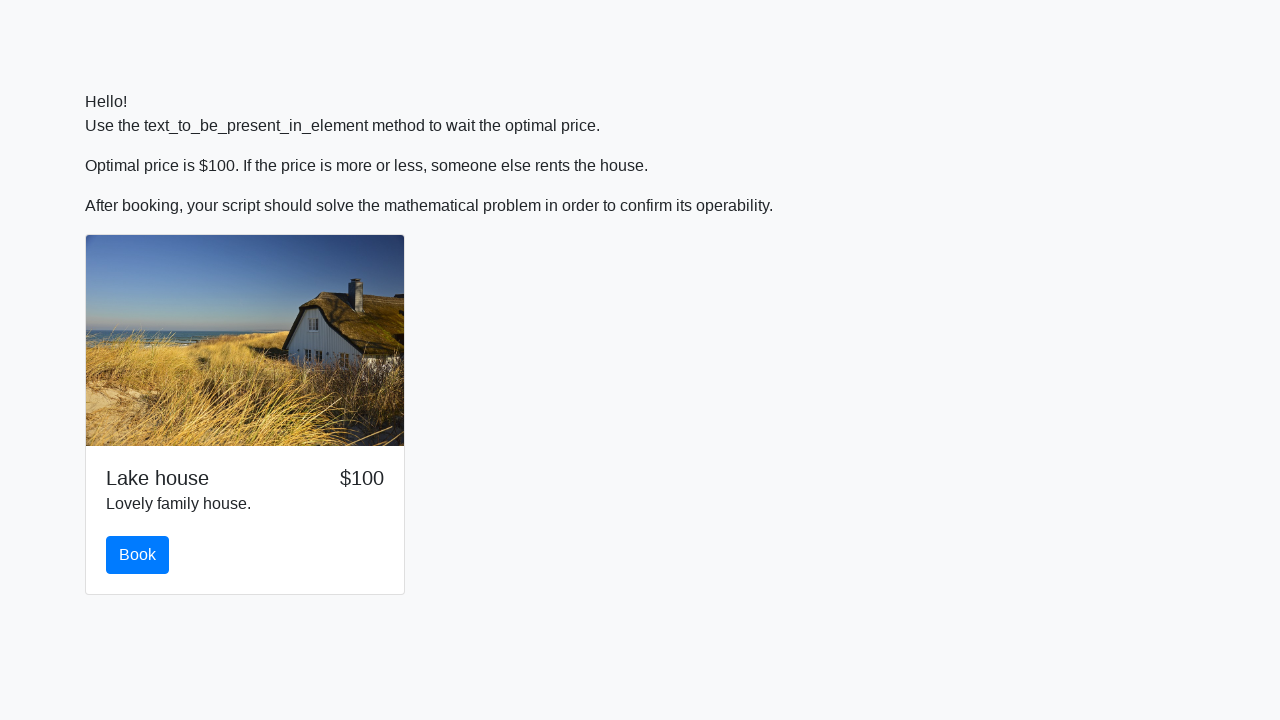

Clicked the book button at (138, 555) on #book
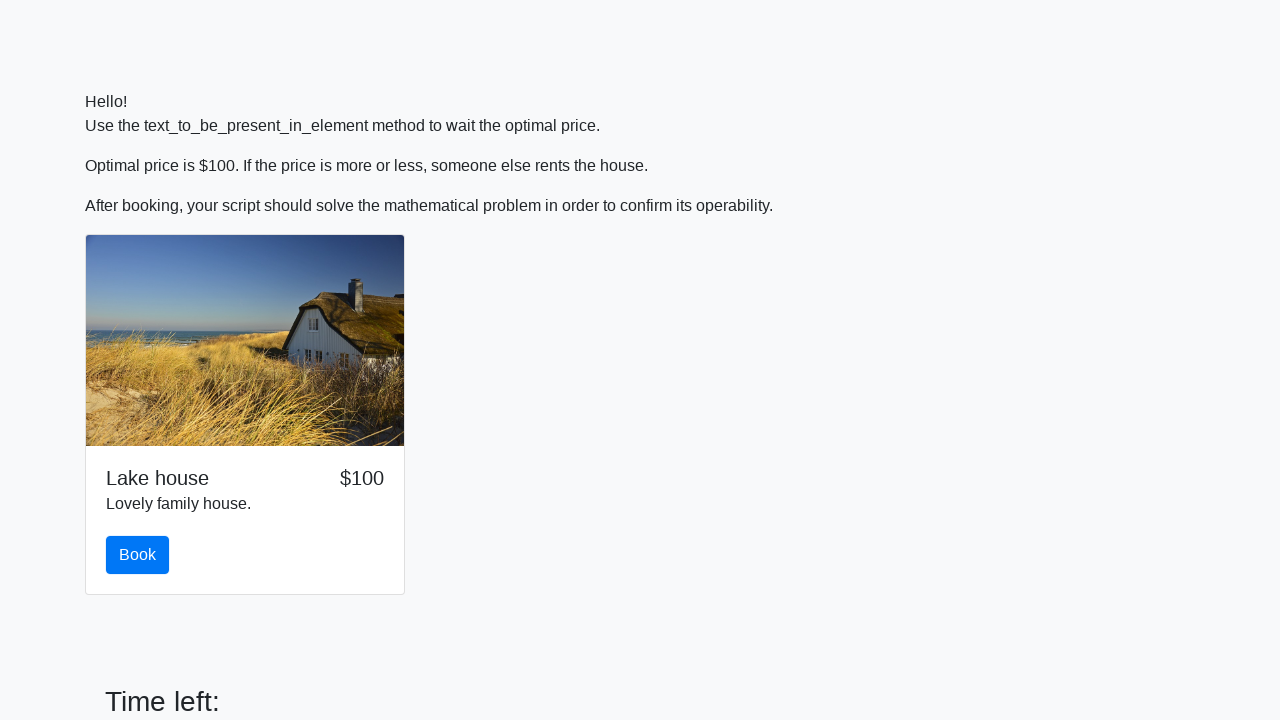

Extracted value for calculation: 362
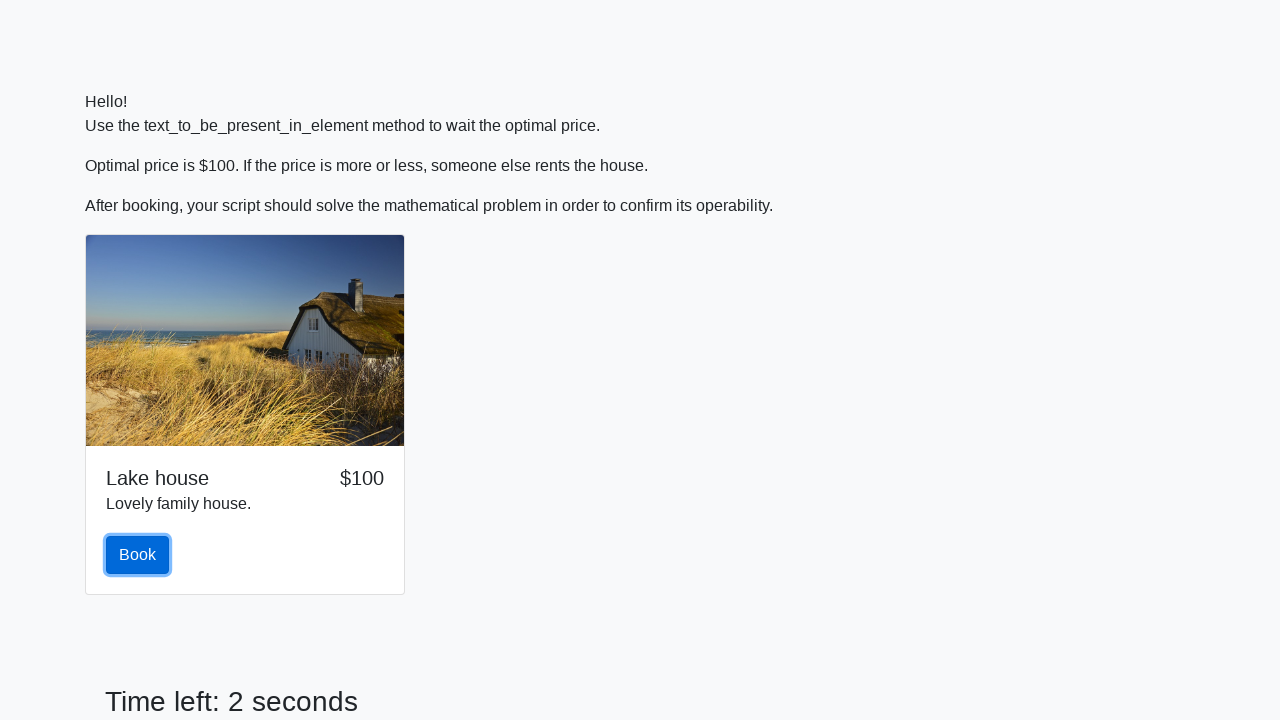

Calculated mathematical result: 2.064849581451936
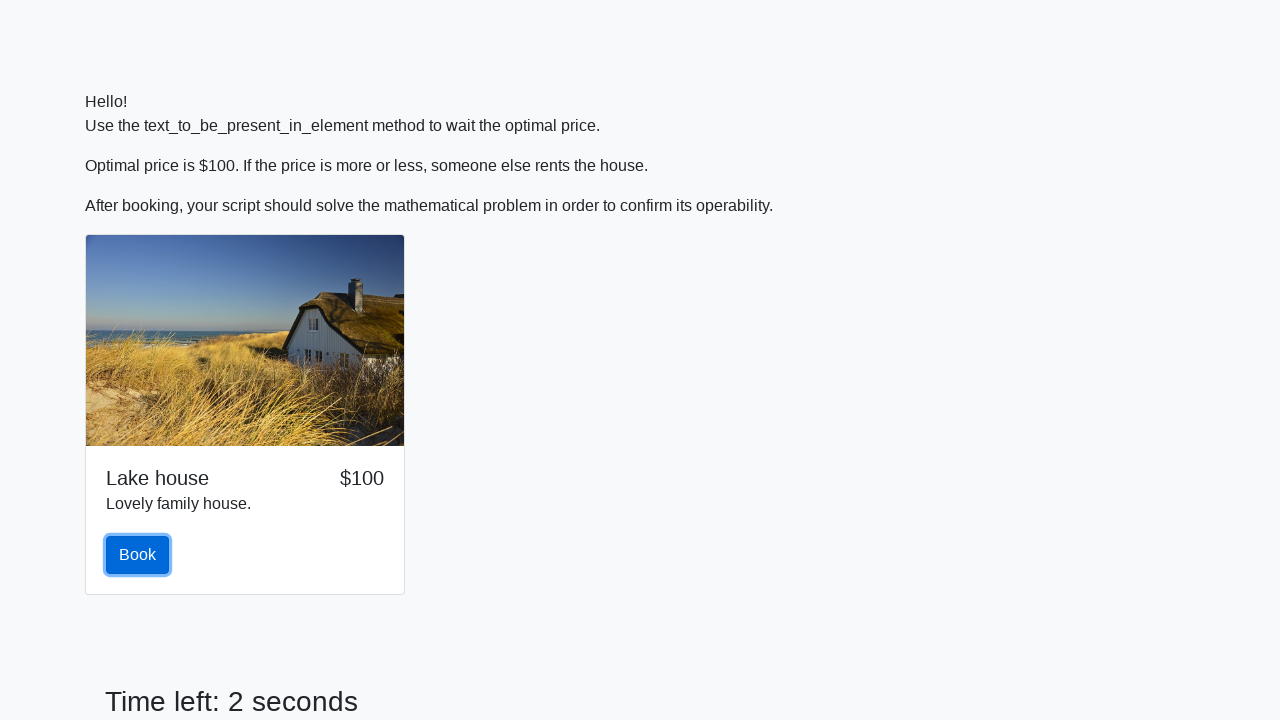

Filled answer field with calculated result on #answer
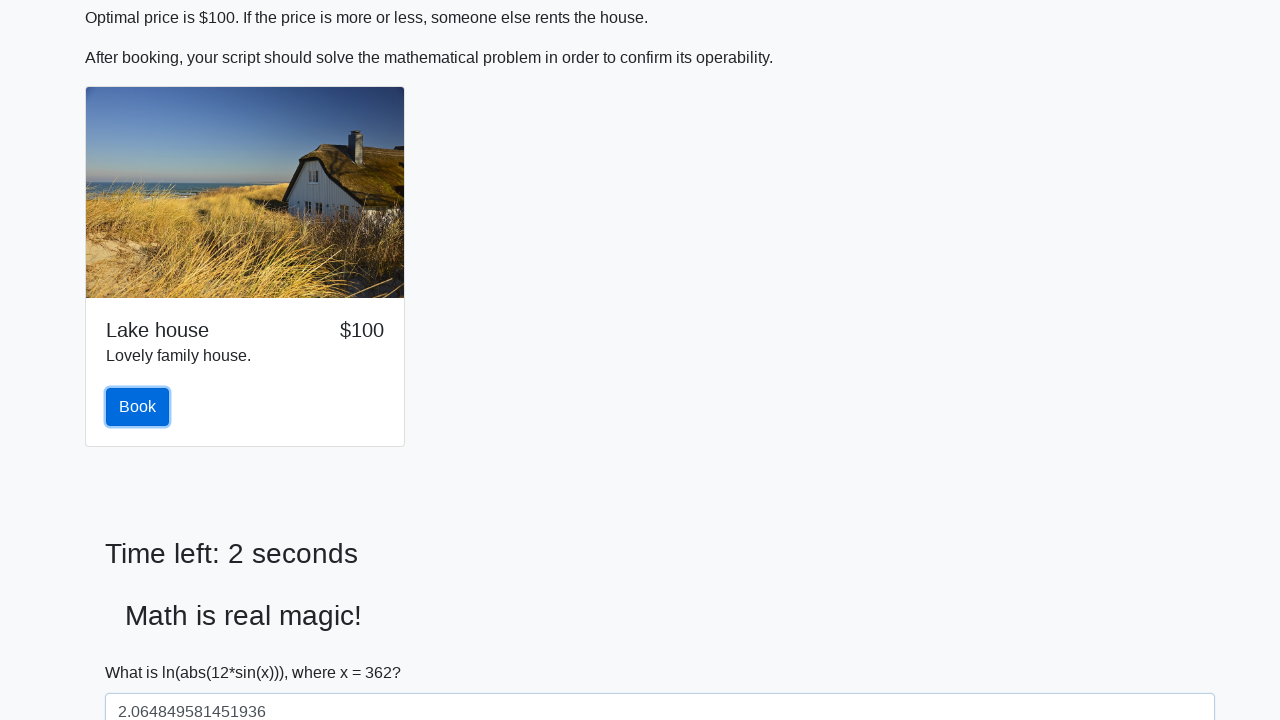

Clicked solve button to submit answer at (143, 651) on #solve
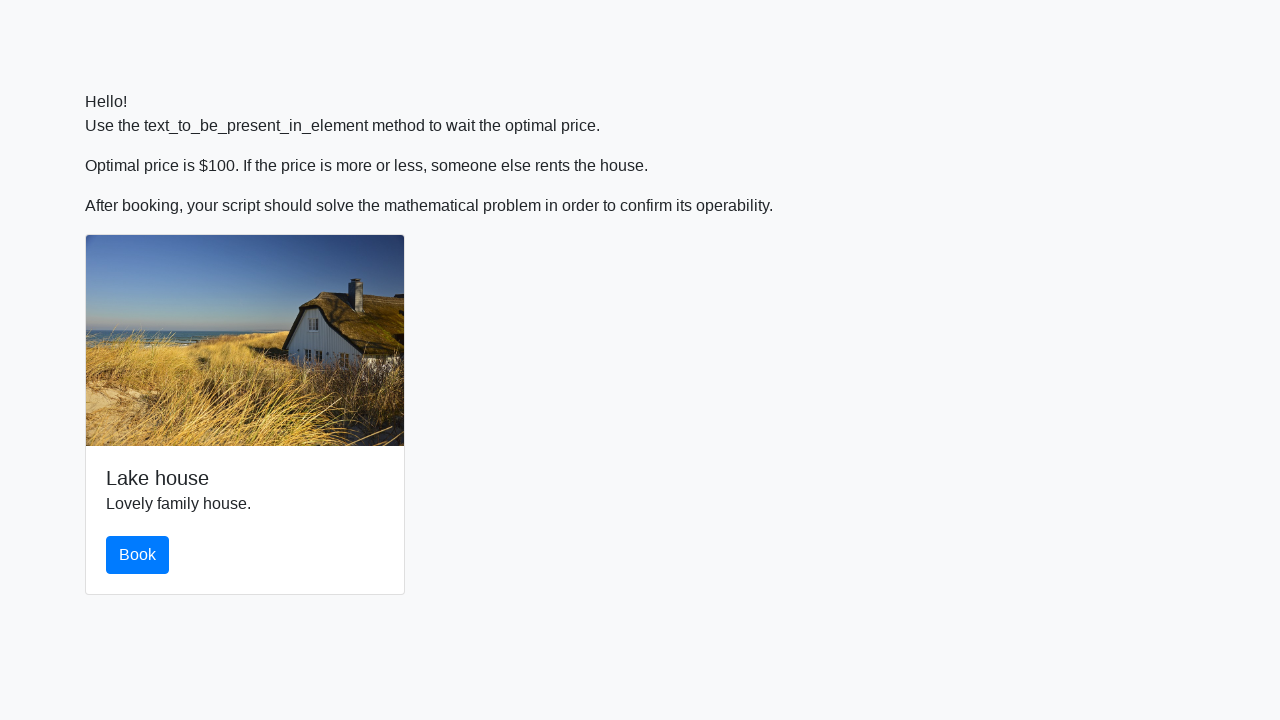

Waited 1 second to observe result
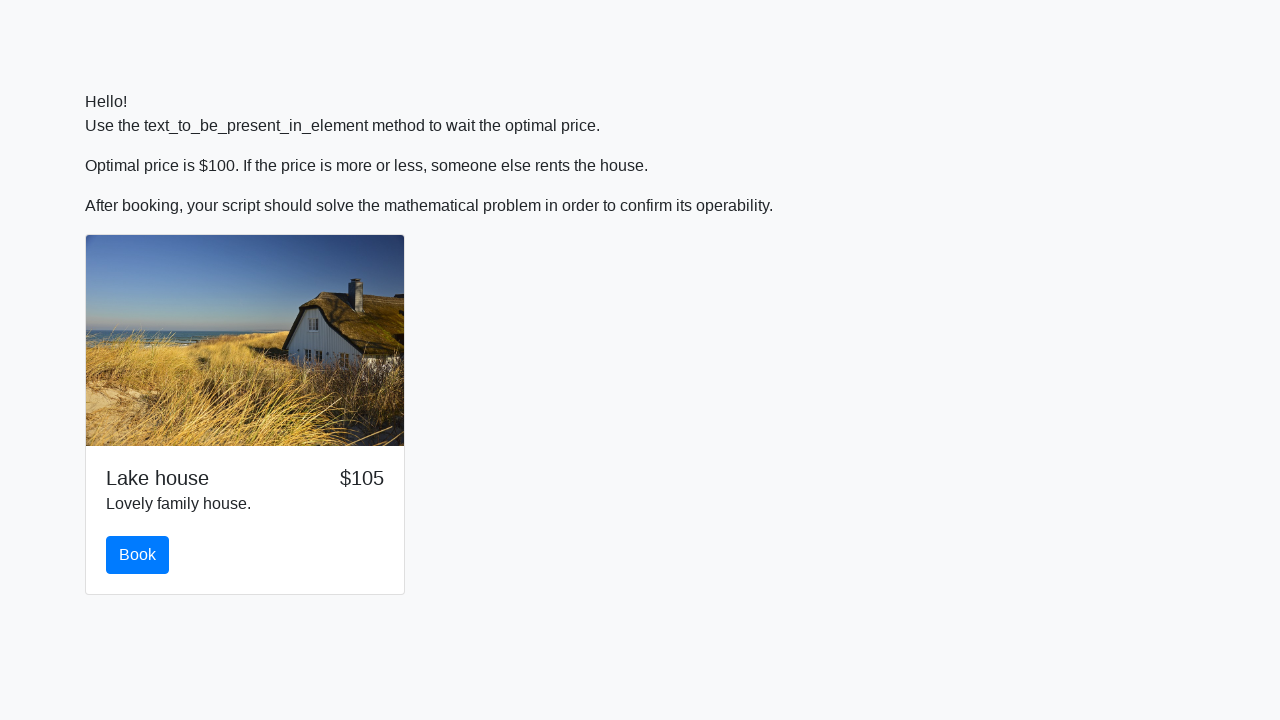

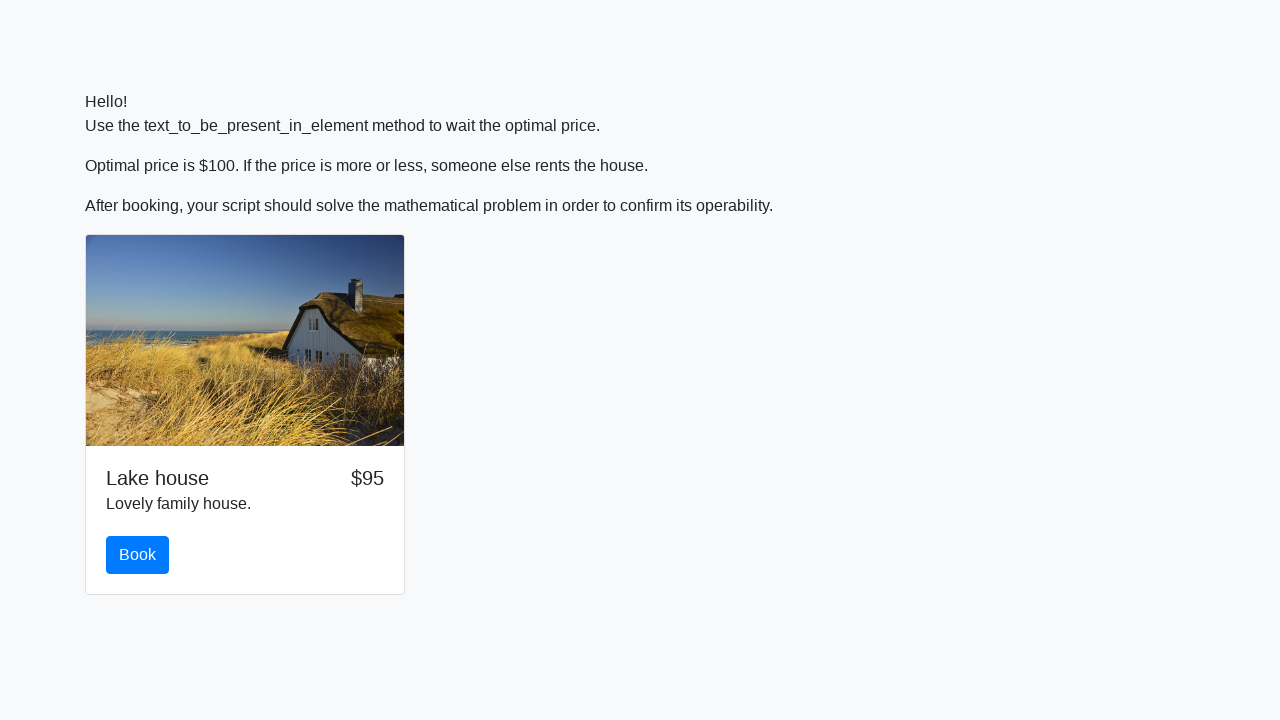